Tests a more resilient approach to working with multiple windows by storing window handles before clicking, then finding the new window by comparing handles, and switching between windows to verify titles.

Starting URL: https://the-internet.herokuapp.com/windows

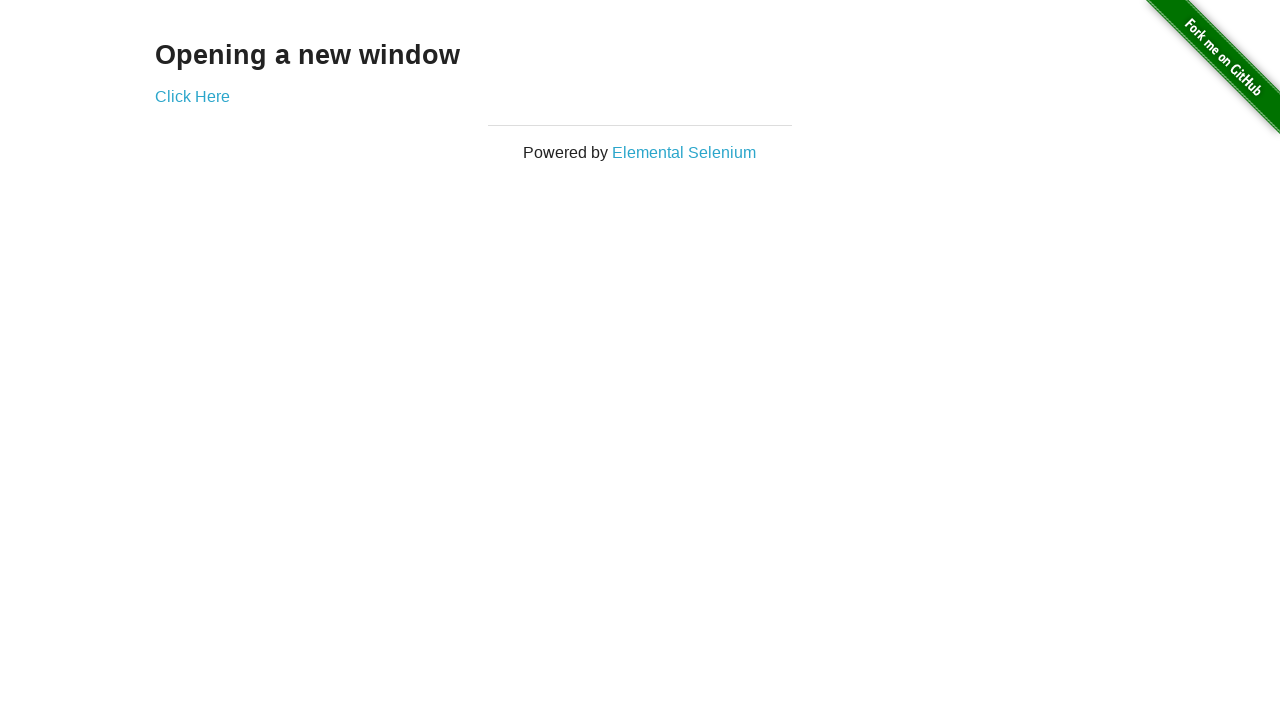

Stored reference to original page
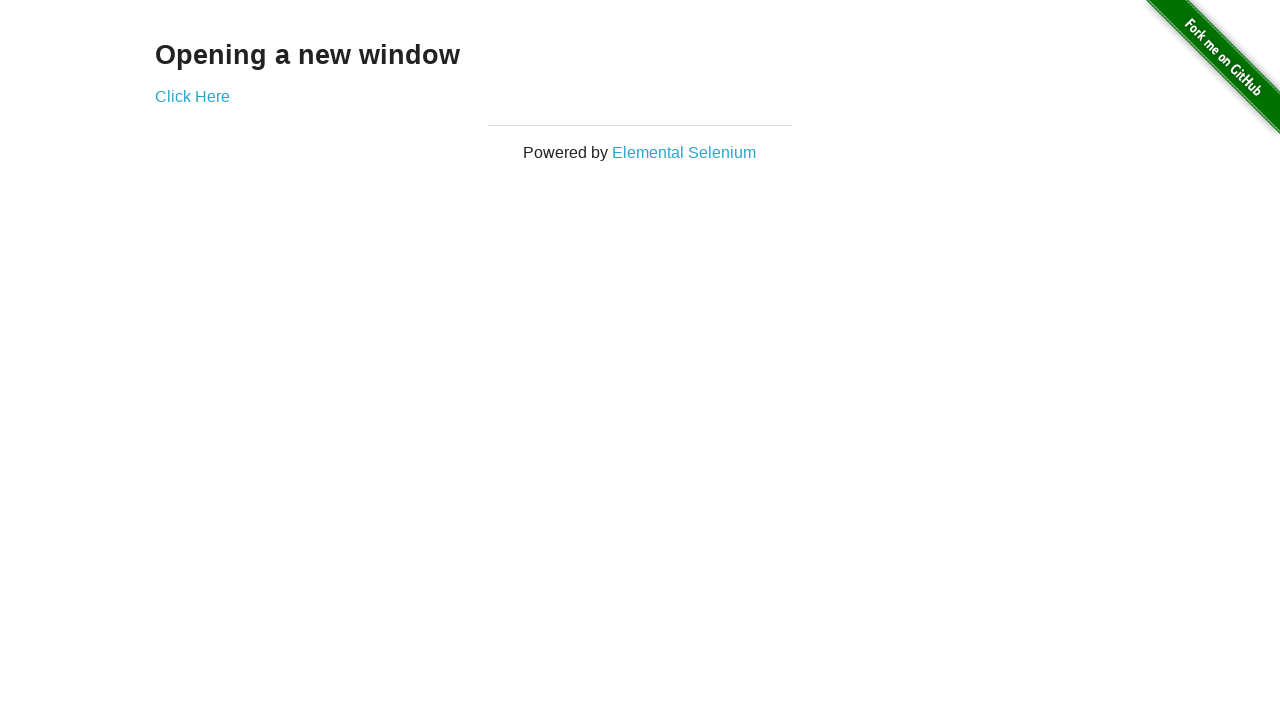

Clicked link to open new window at (192, 96) on .example a
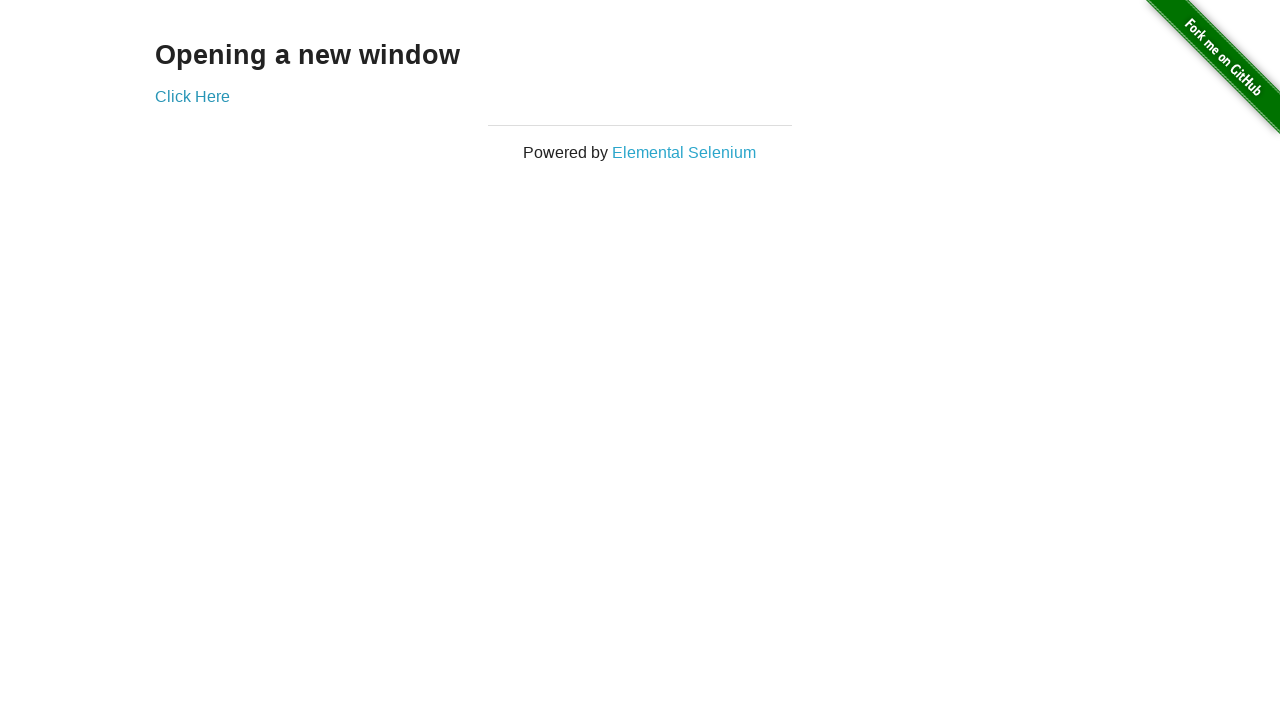

Captured new window page object
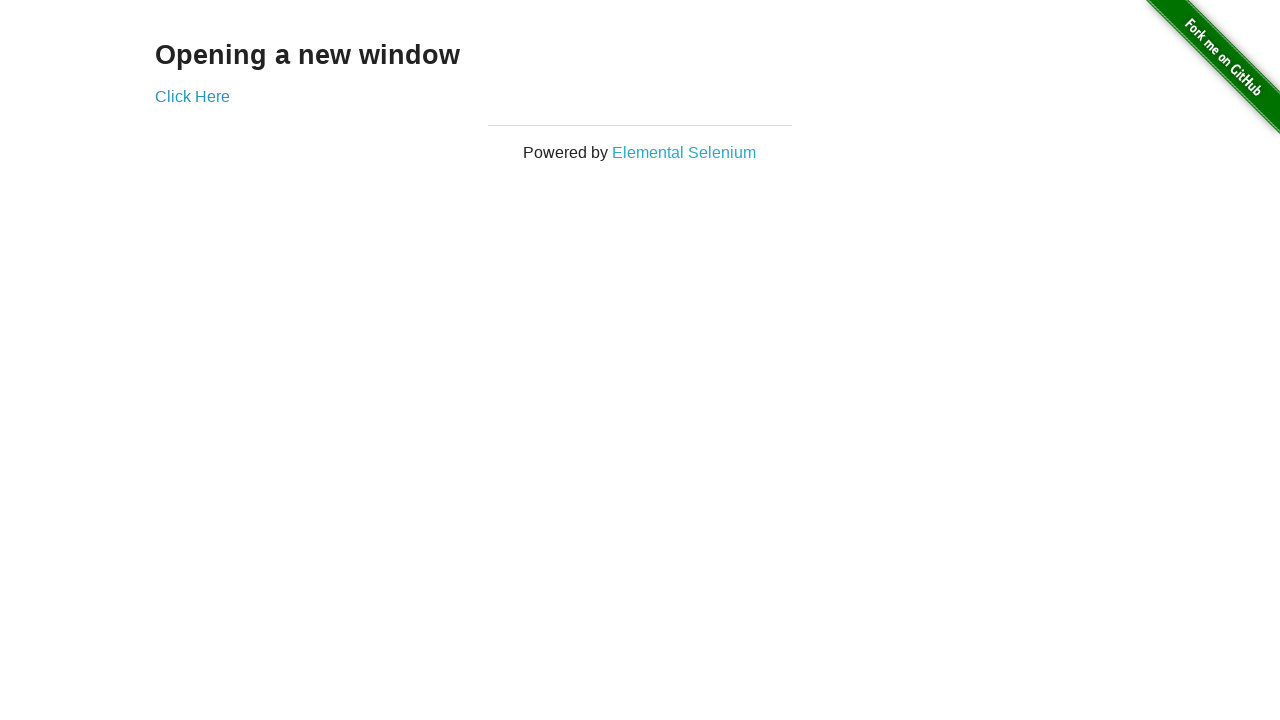

New page loaded successfully
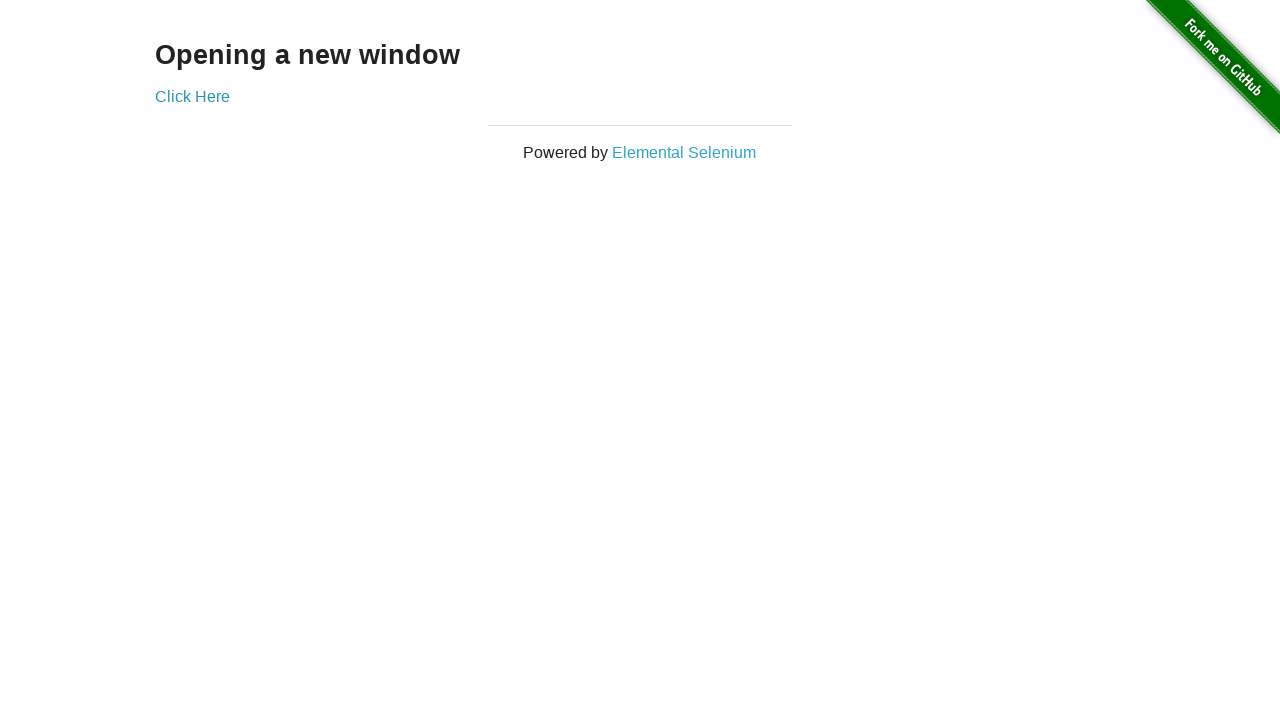

Verified original window title is 'The Internet'
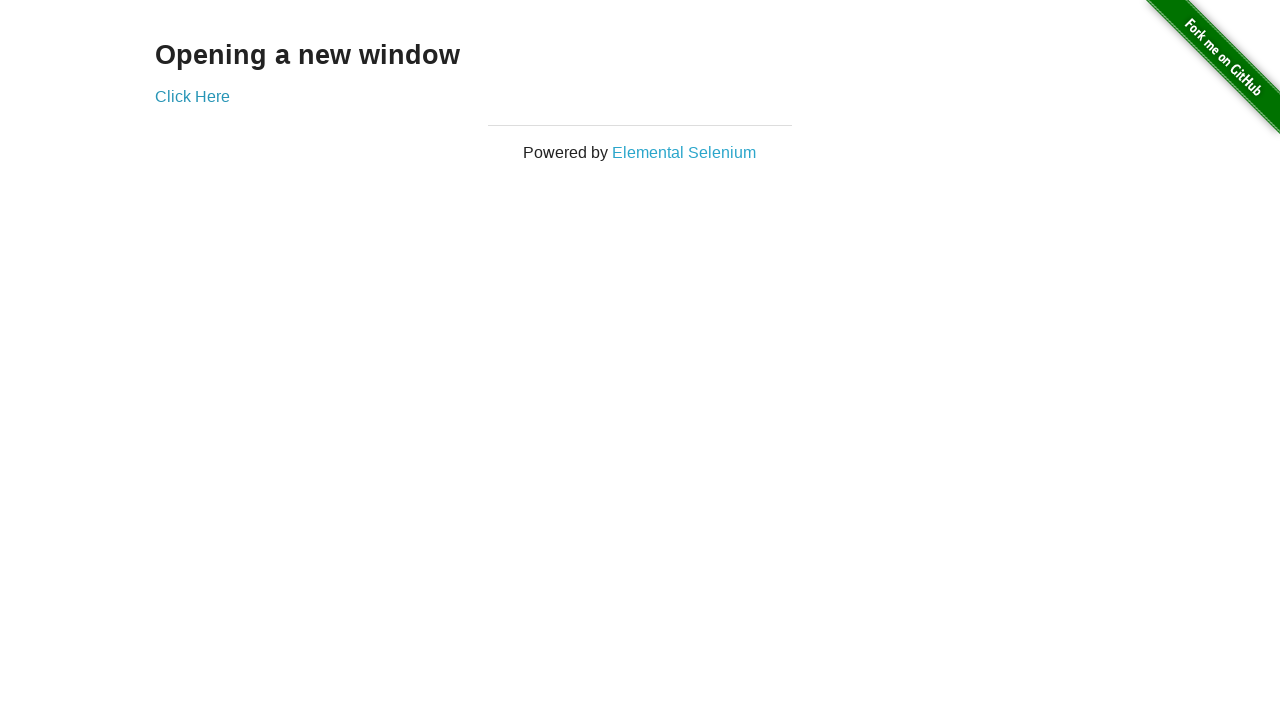

Waited for new window title to load
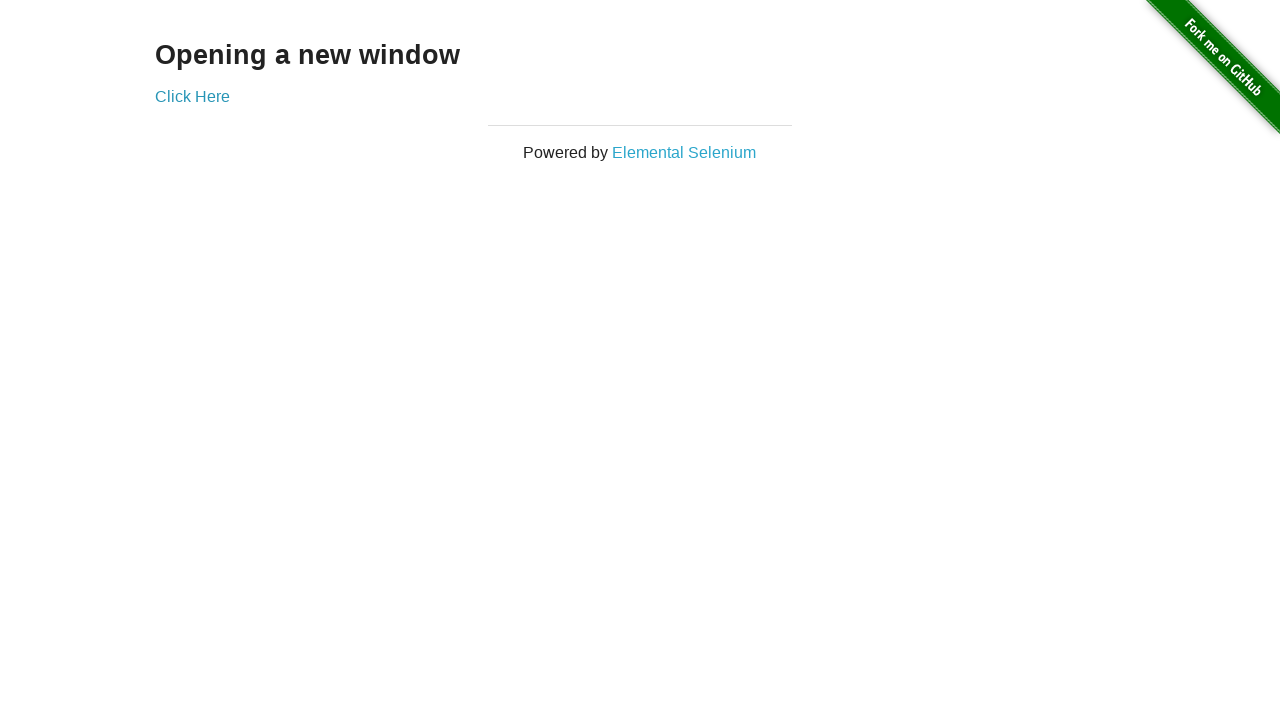

Verified new window title is 'New Window'
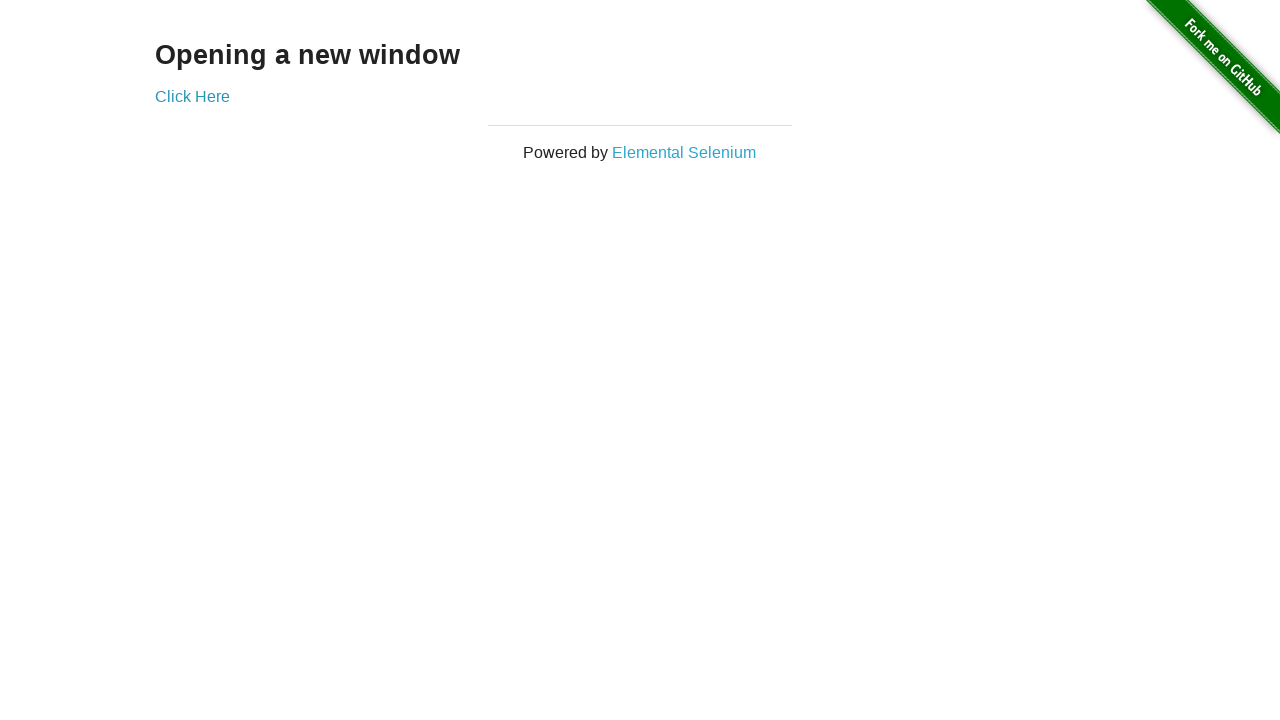

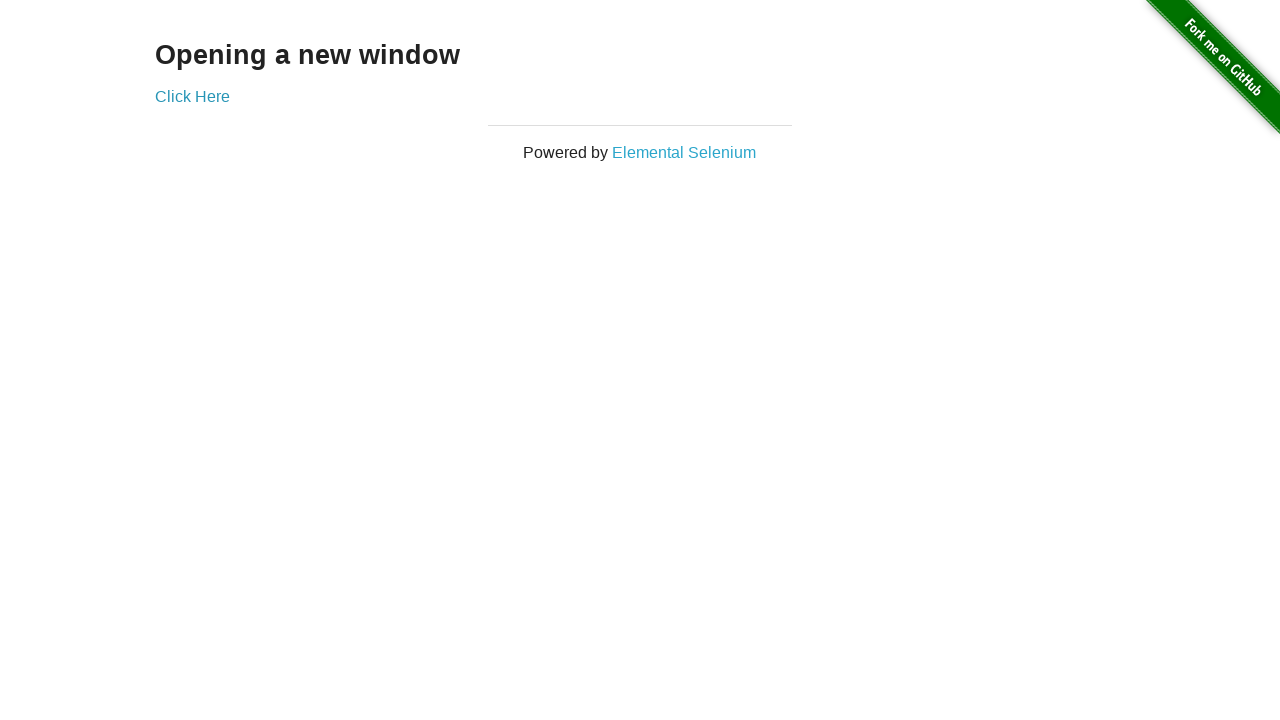